Tests double-click functionality by double-clicking a button and verifying the resulting text message appears

Starting URL: https://automationfc.github.io/basic-form/index.html

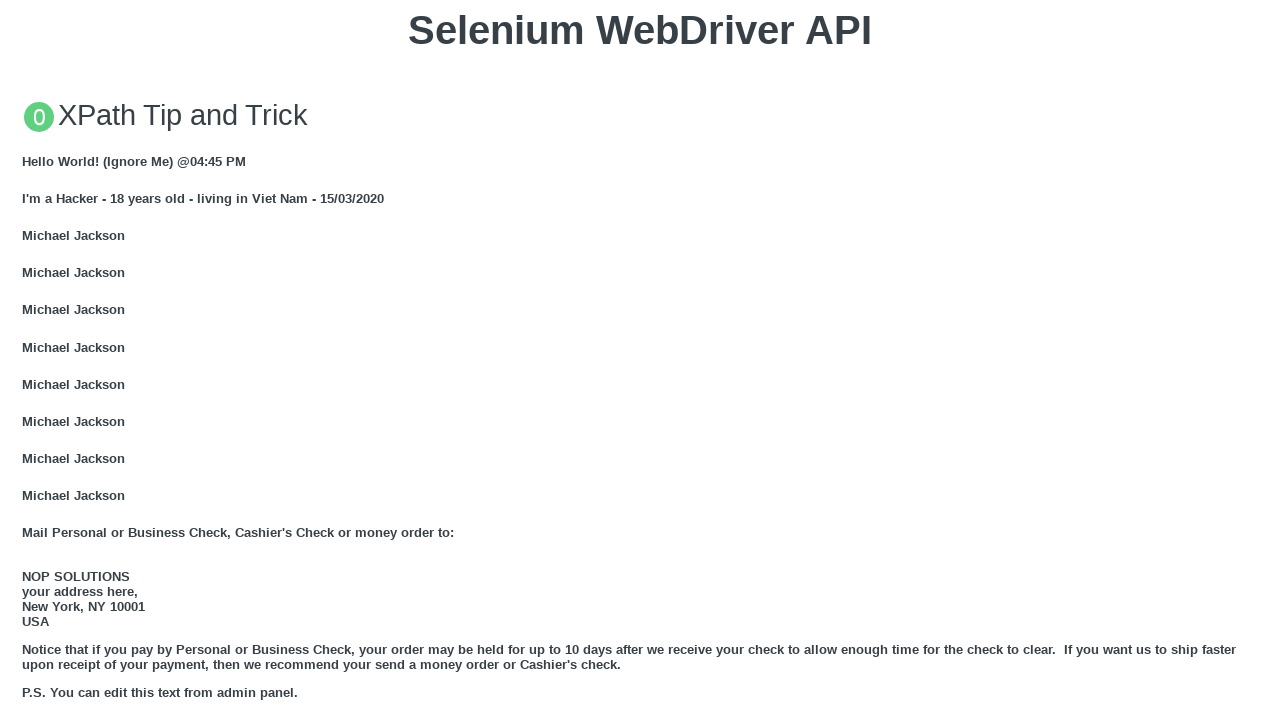

Located the 'Double click me' button
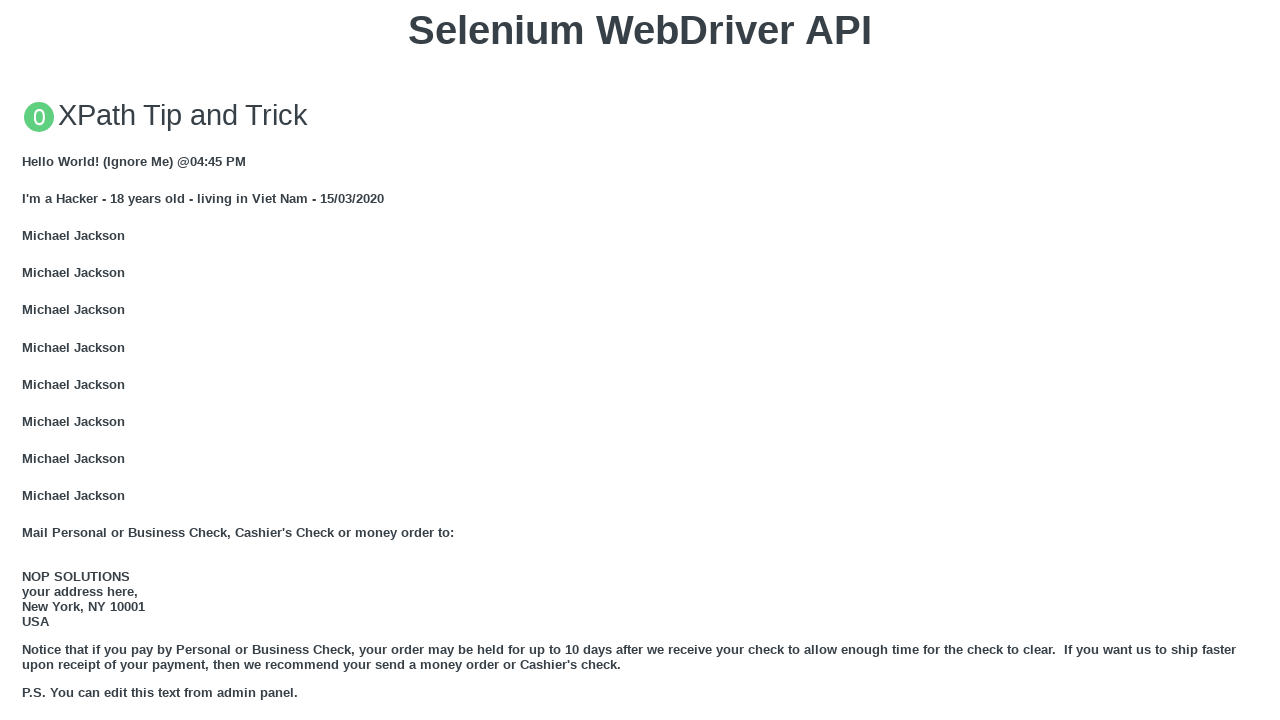

Scrolled the double-click button into view
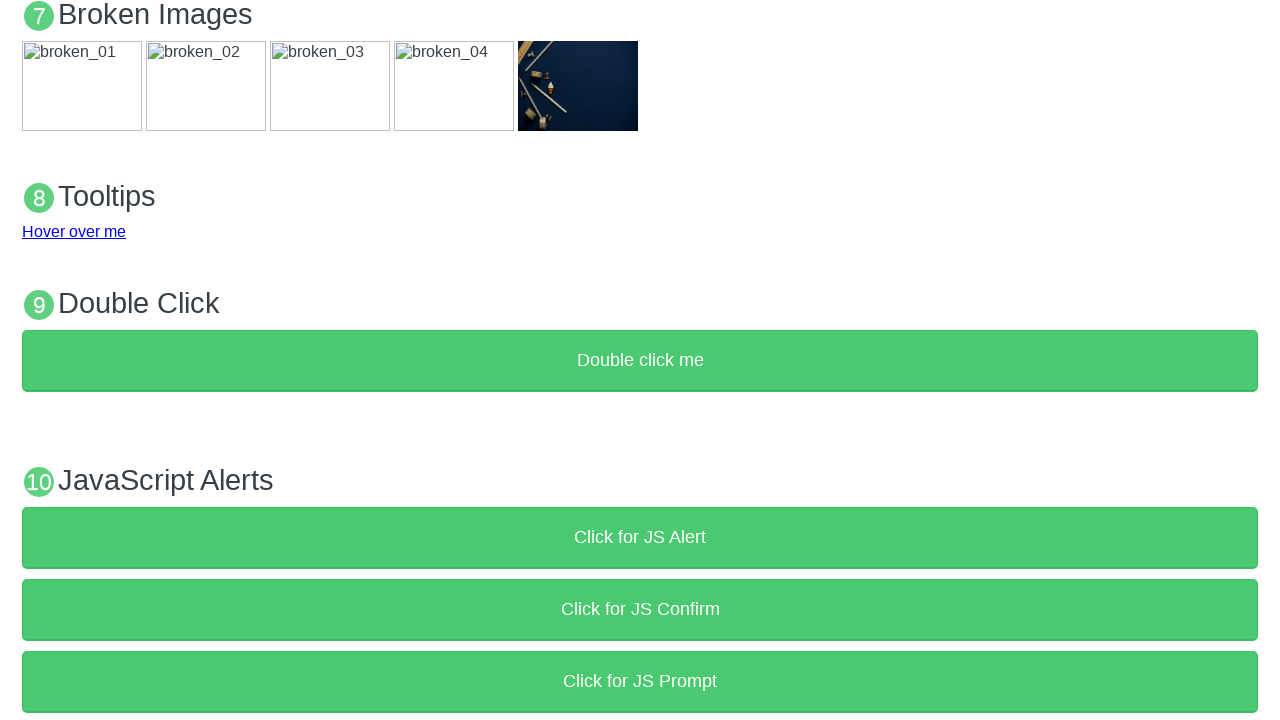

Double-clicked the button at (640, 361) on xpath=//button[text()='Double click me']
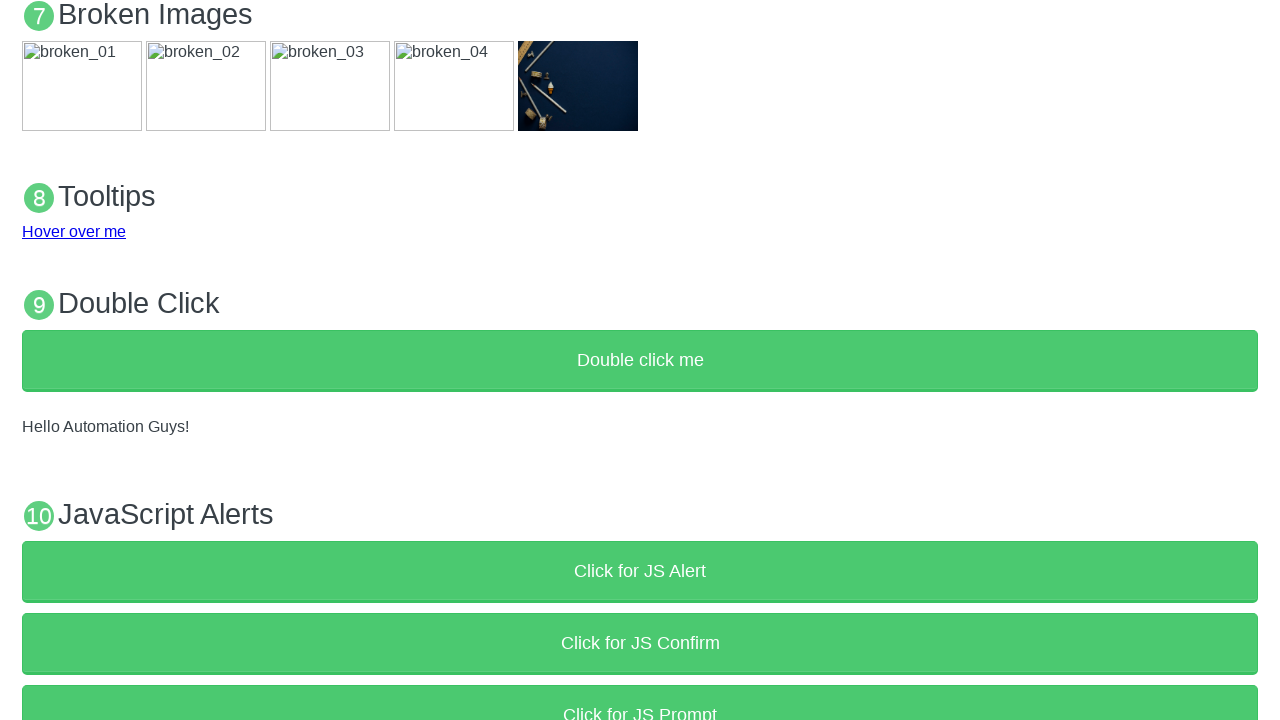

Waited for result message element to appear
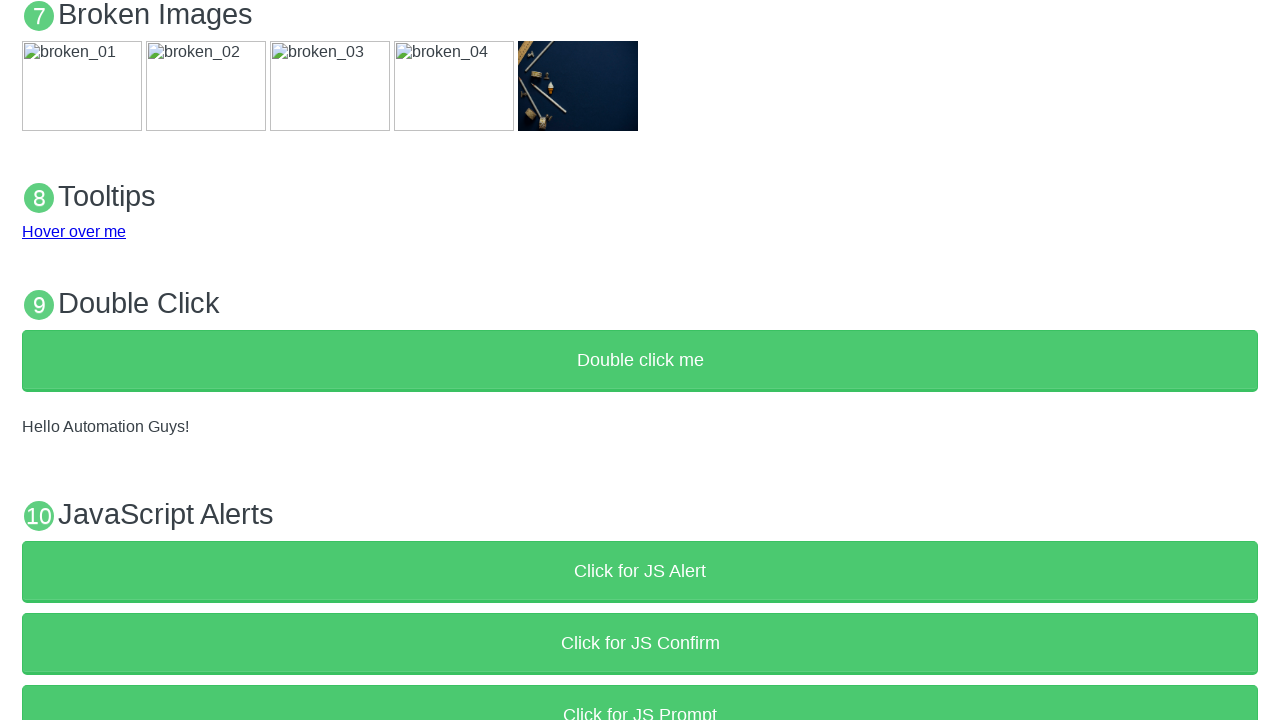

Verified result text is 'Hello Automation Guys!'
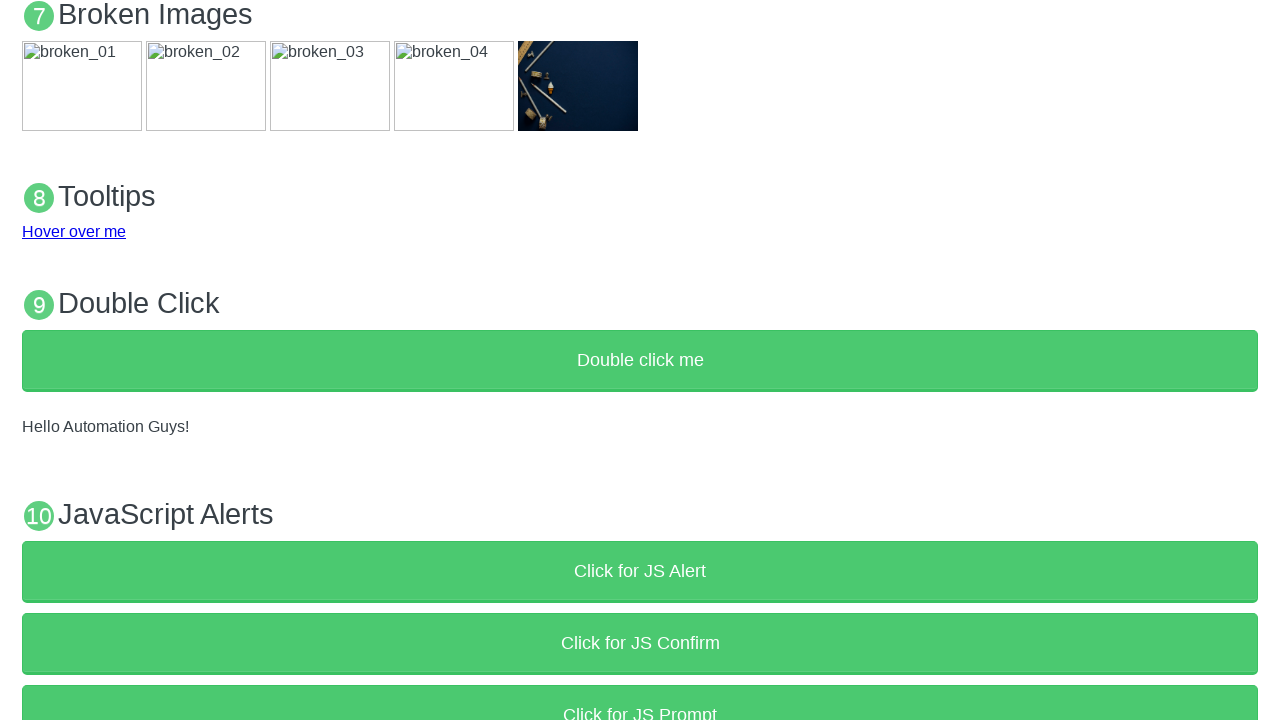

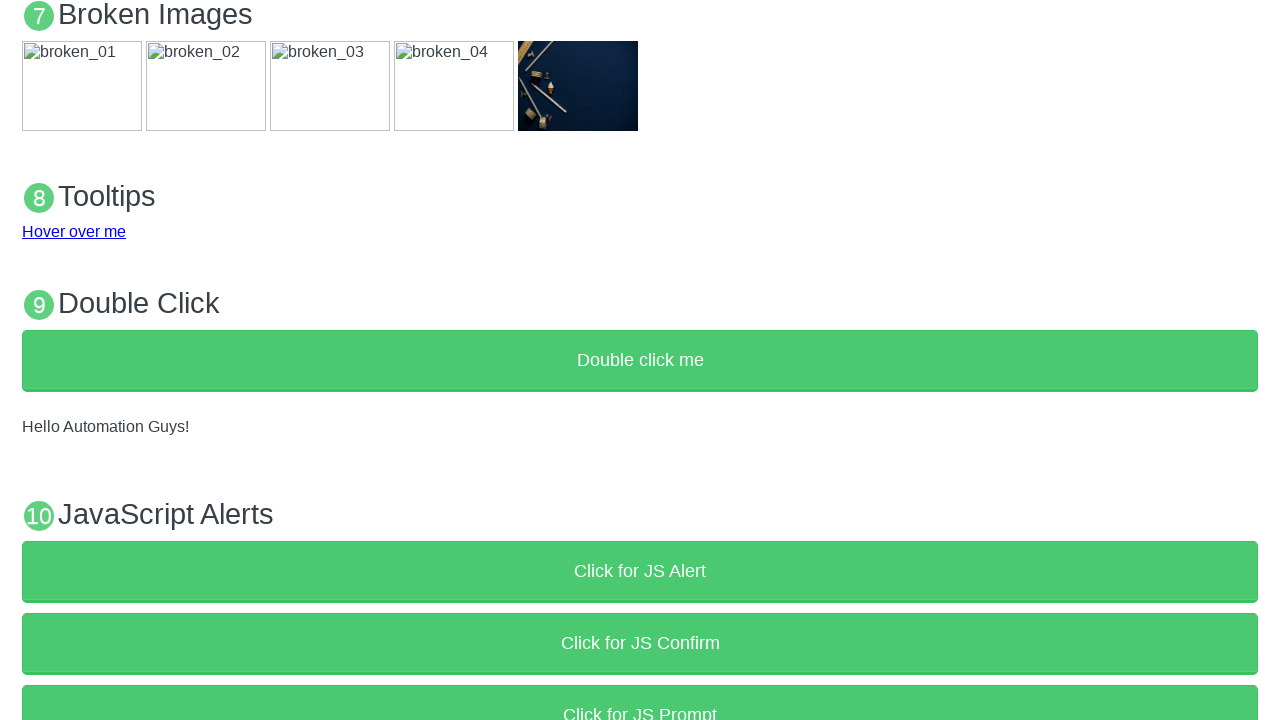